Tests browser window size manipulation by maximizing the window, reading its dimensions, and then setting a specific window size.

Starting URL: https://vctcpune.com/

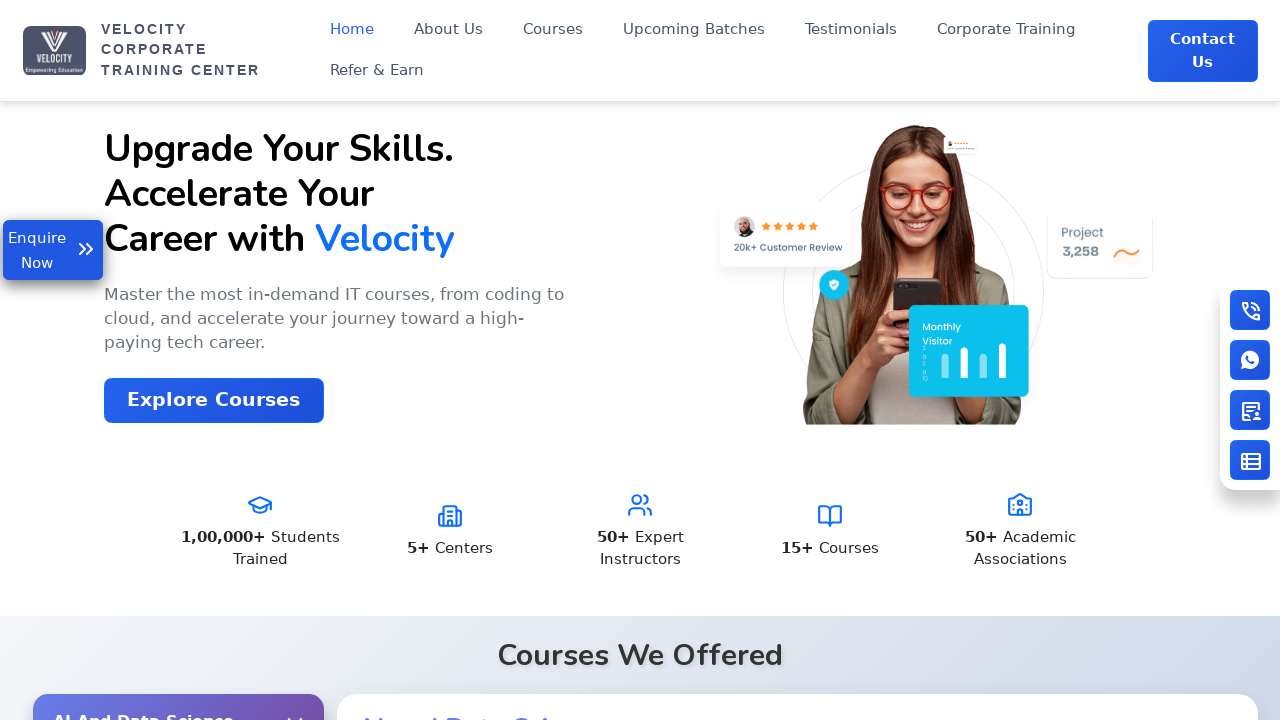

Set viewport size to 1920x1080 (maximized)
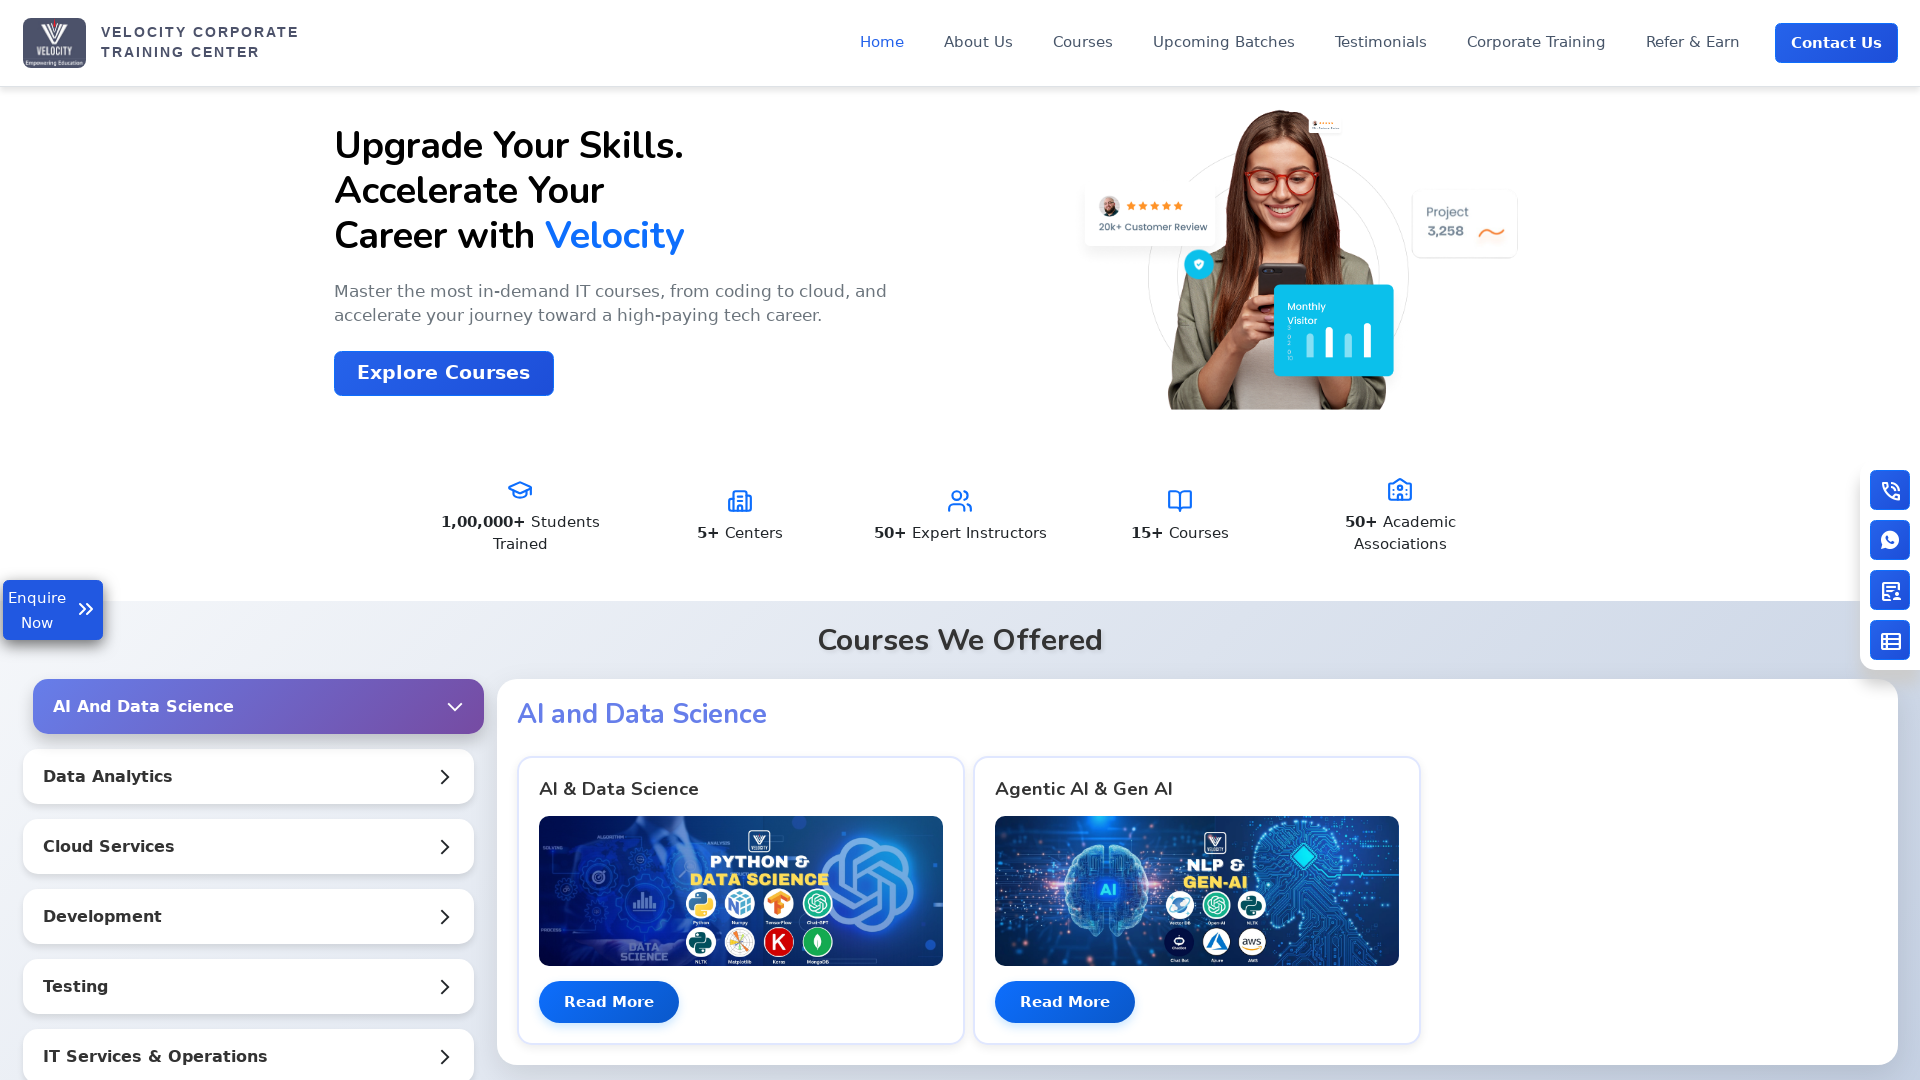

Page fully loaded (domcontentloaded)
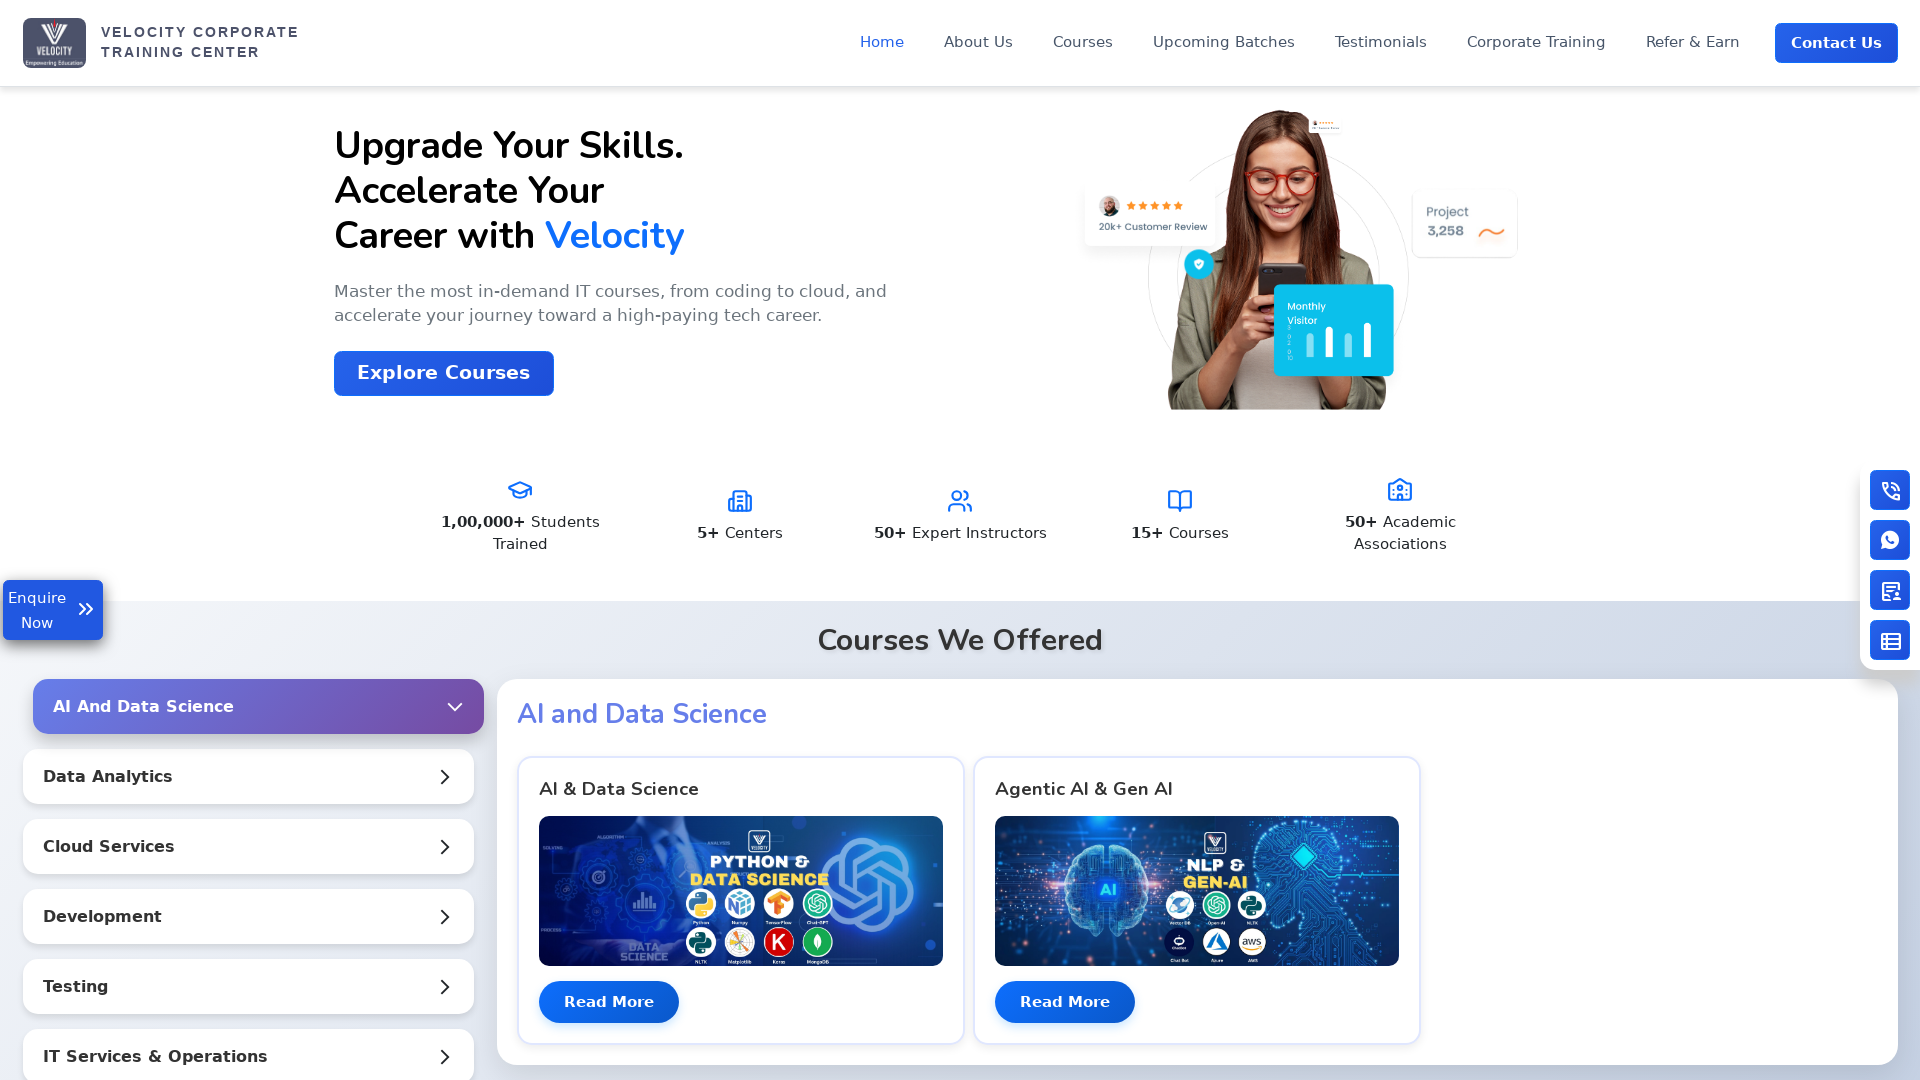

Read current viewport size: {'width': 1920, 'height': 1080}
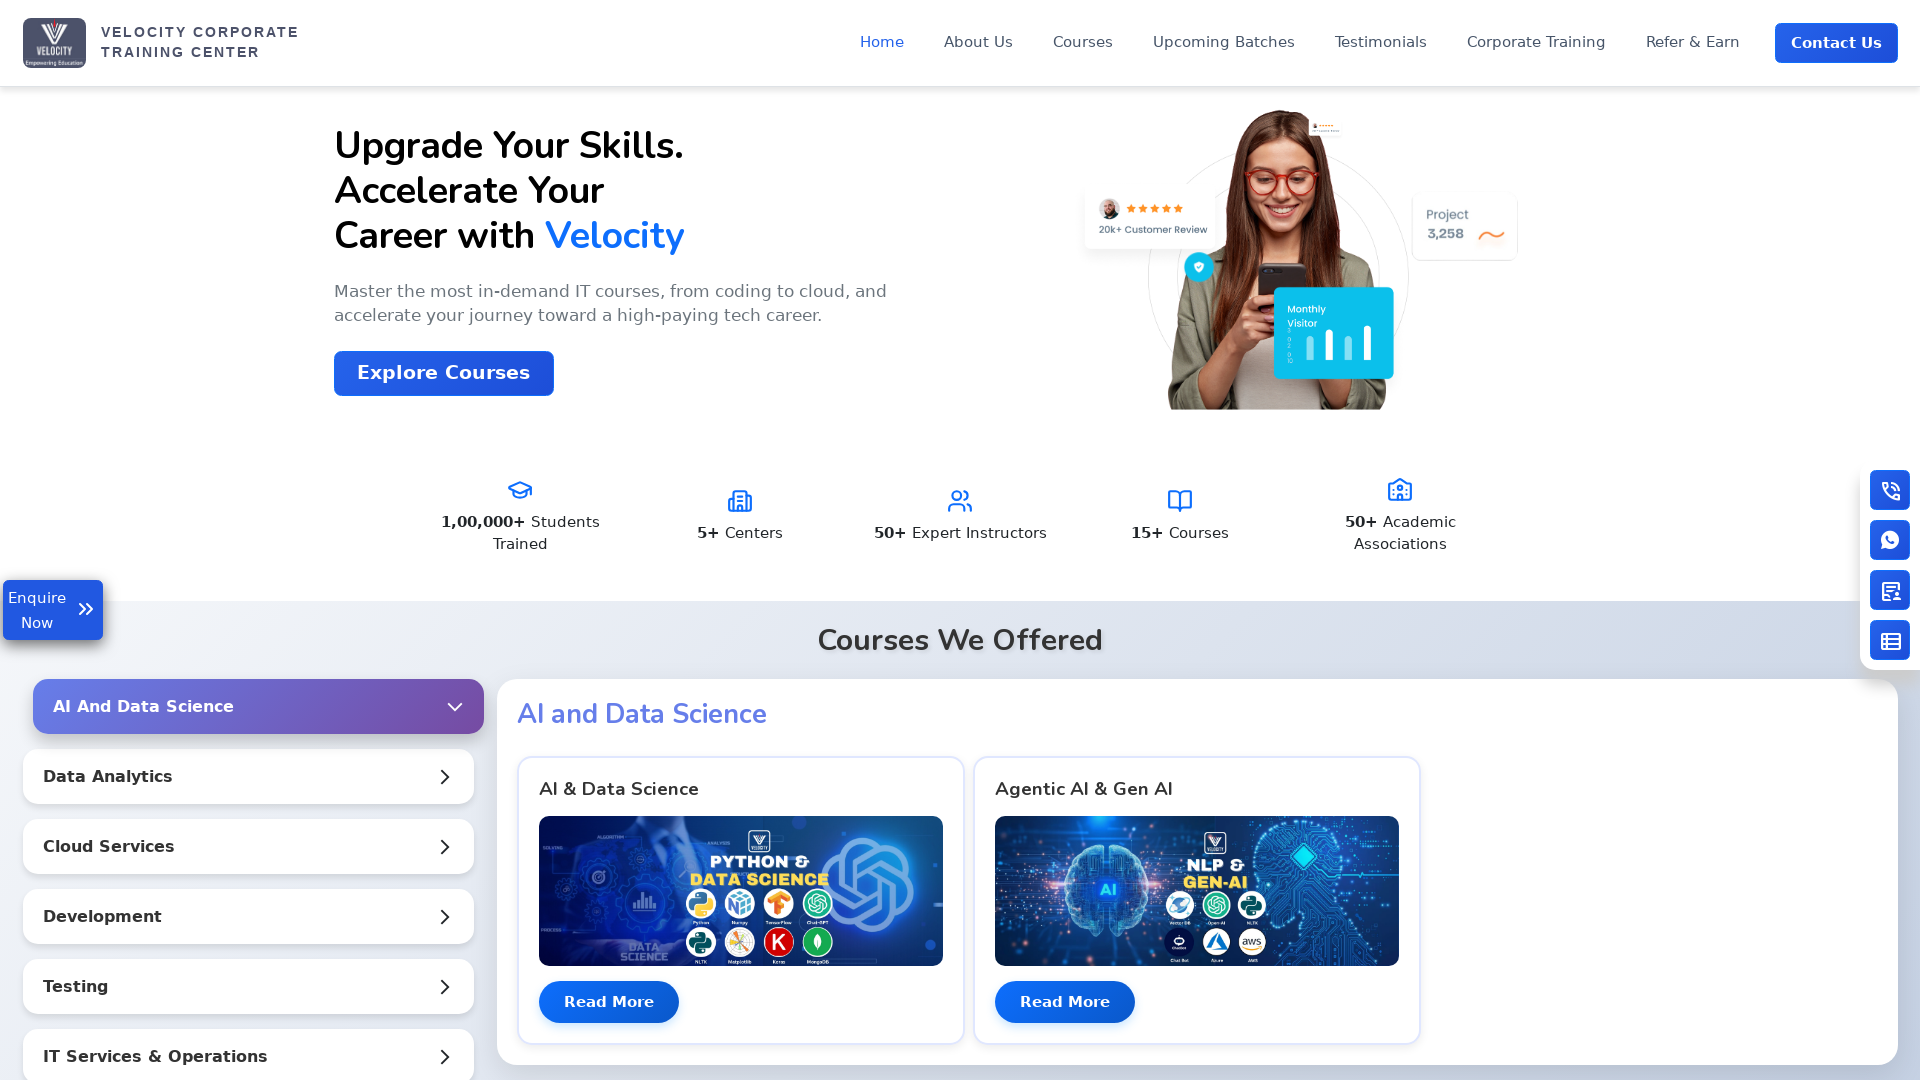

Set viewport size to 80x100 (small window)
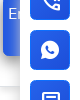

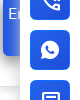